Tests locating an element on a Vietnamese kitchen appliance website by finding a partial link text for a range hood product.

Starting URL: https://bepantoan.vn/danh-muc/may-hut-mui

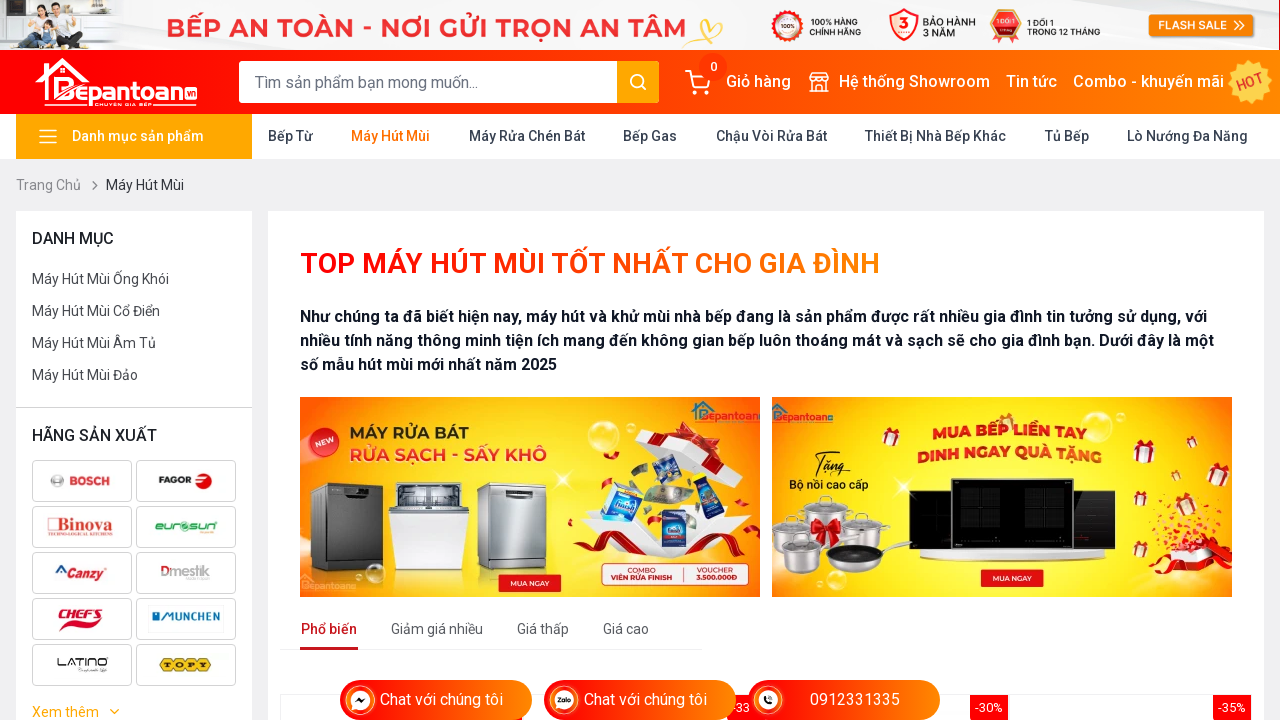

Waited for page to load with networkidle state
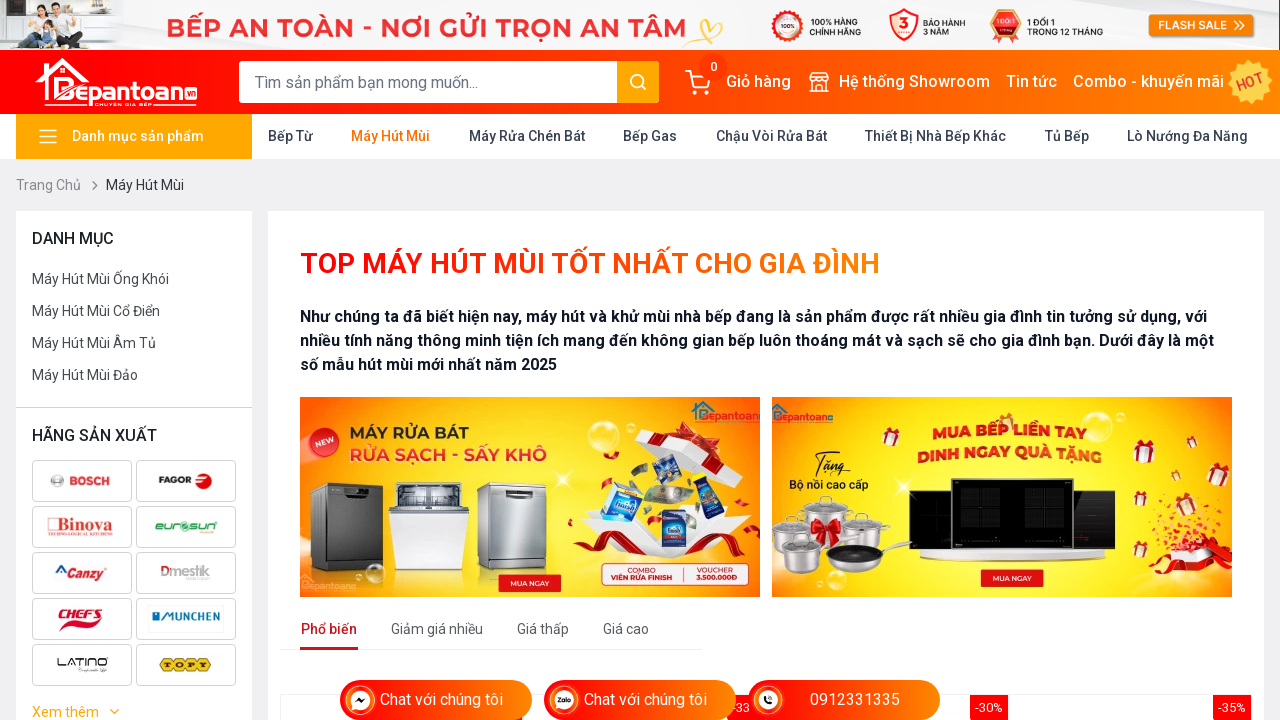

Located and waited for range hood product link 'Máy Hút Mùi Ống Khói' to become visible
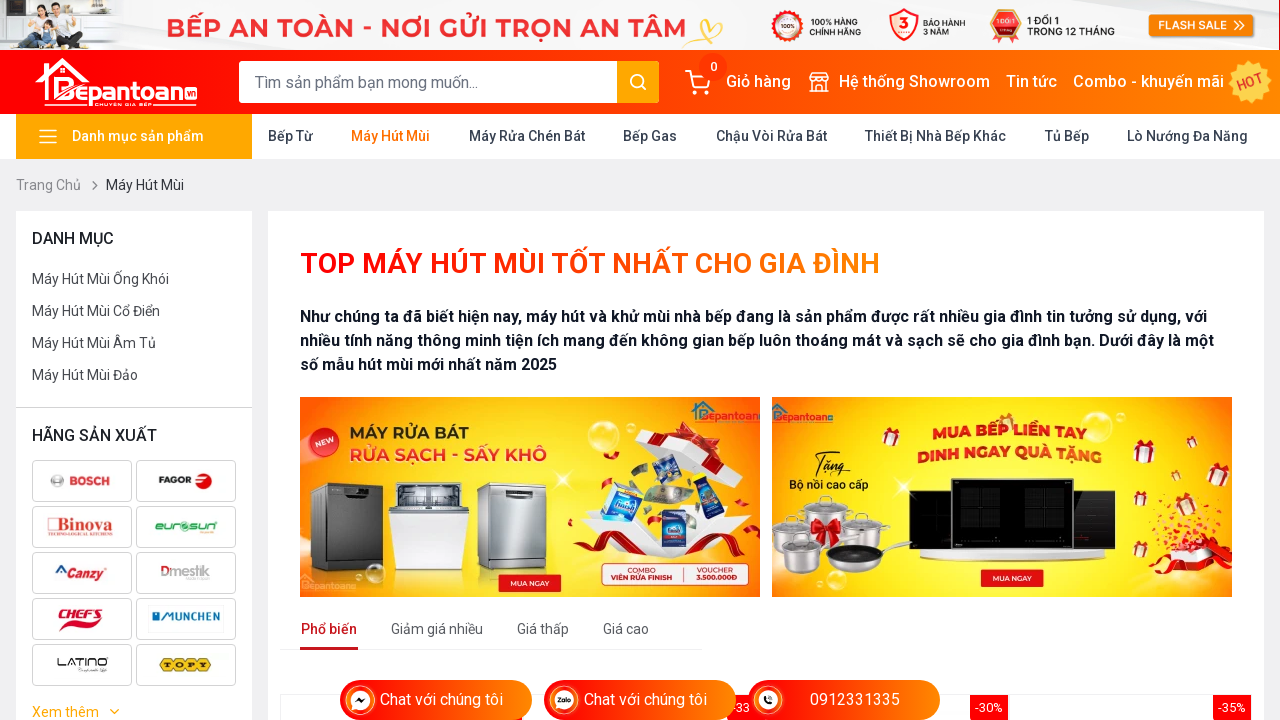

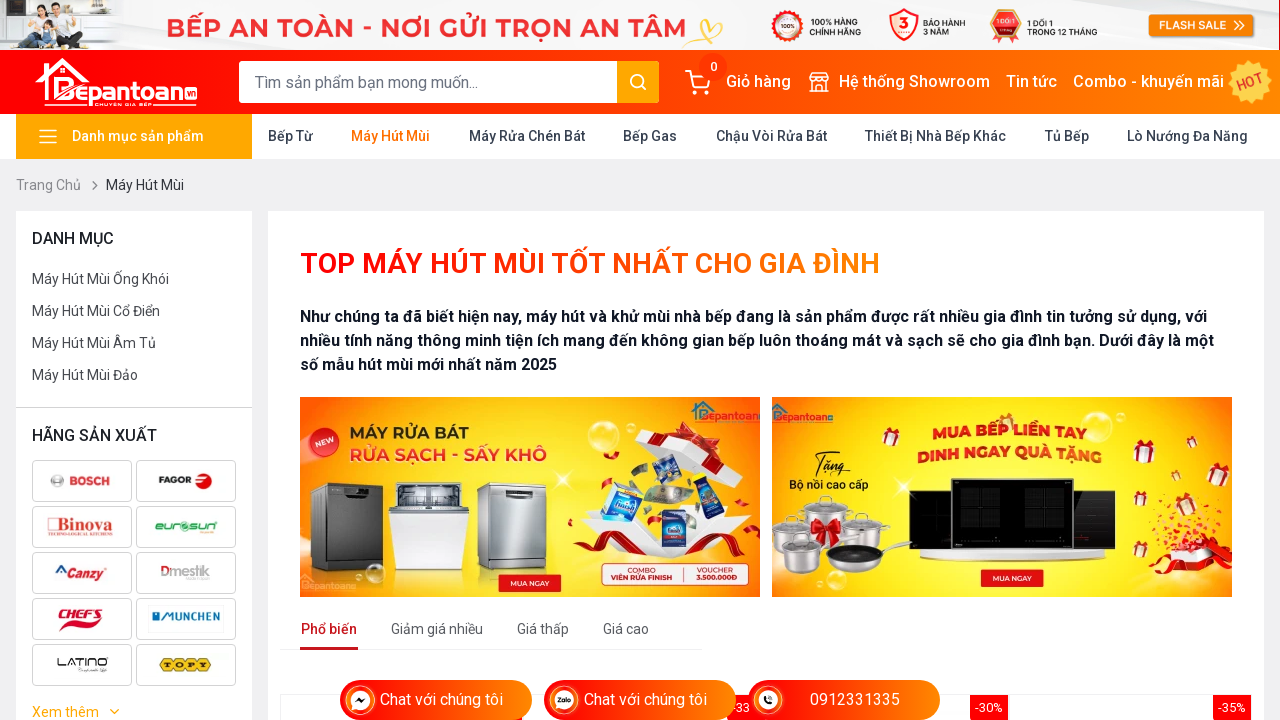